Tests scrolling functionality by navigating to a BrowserStack tutorial page and scrolling up by 250 pixels using JavaScript execution

Starting URL: https://www.browserstack.com/guide/selenium-scroll-tutorial

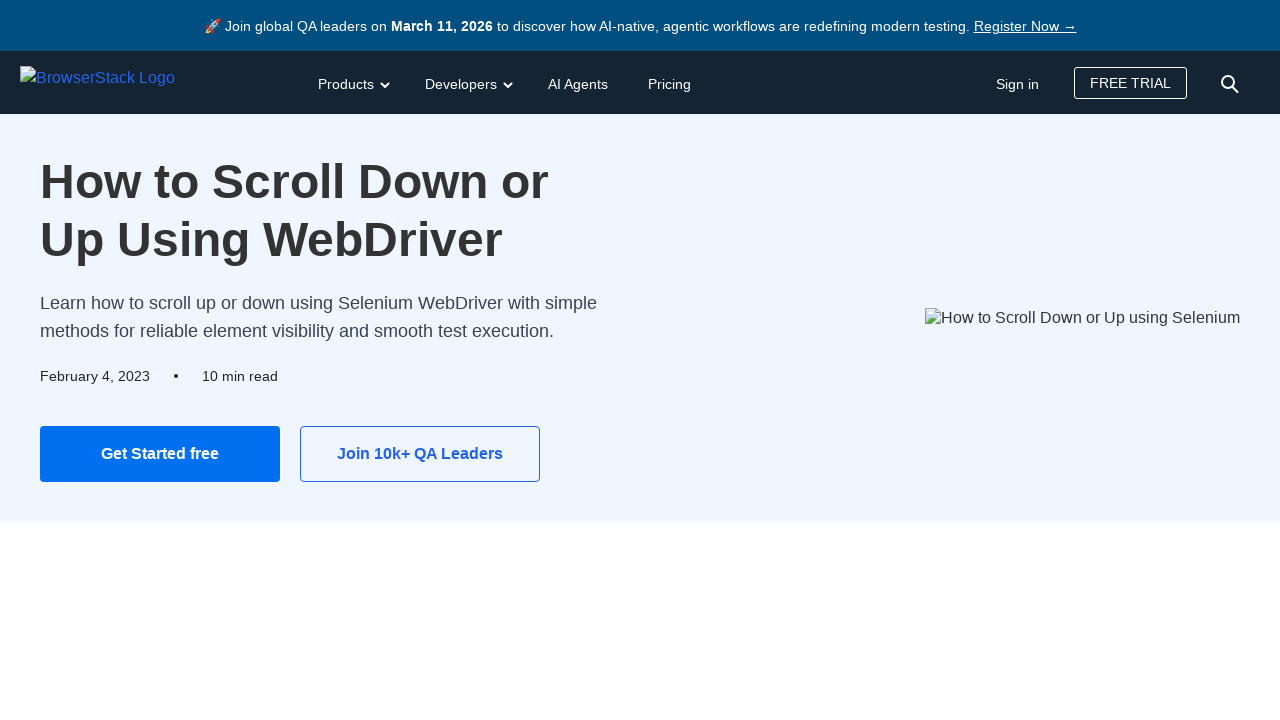

Navigated to BrowserStack Selenium scroll tutorial page
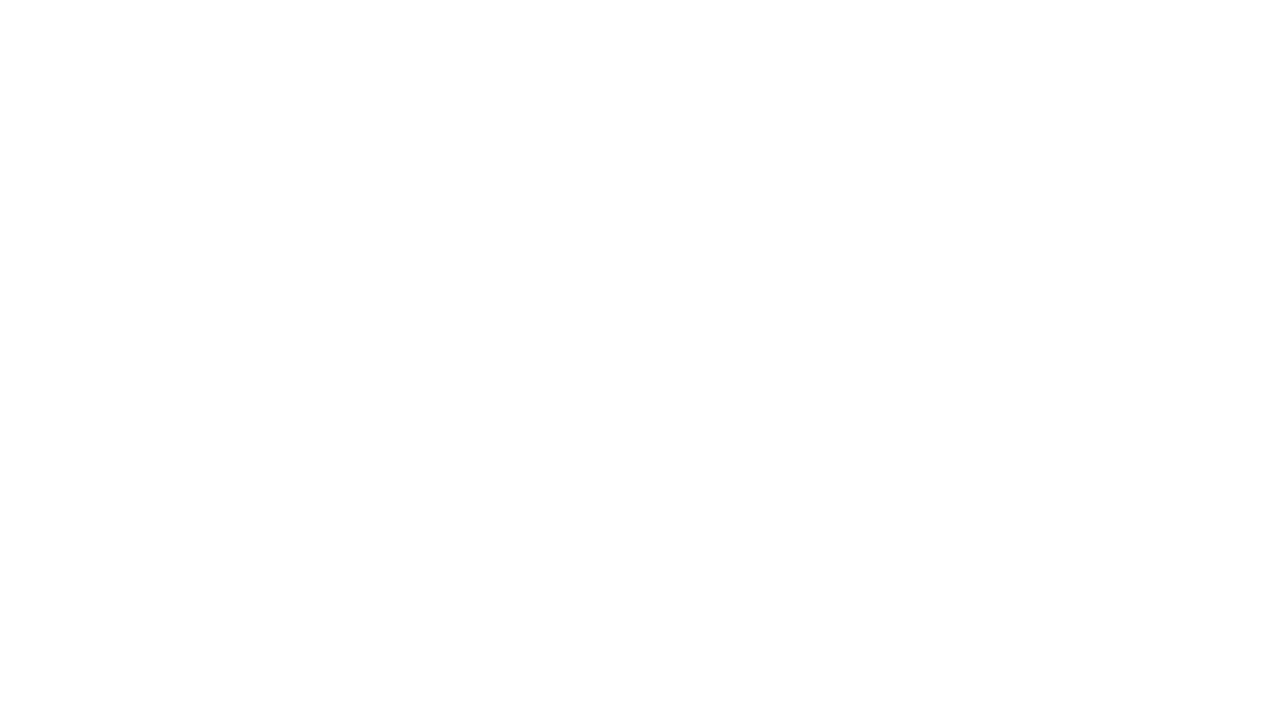

Container element is present on the page
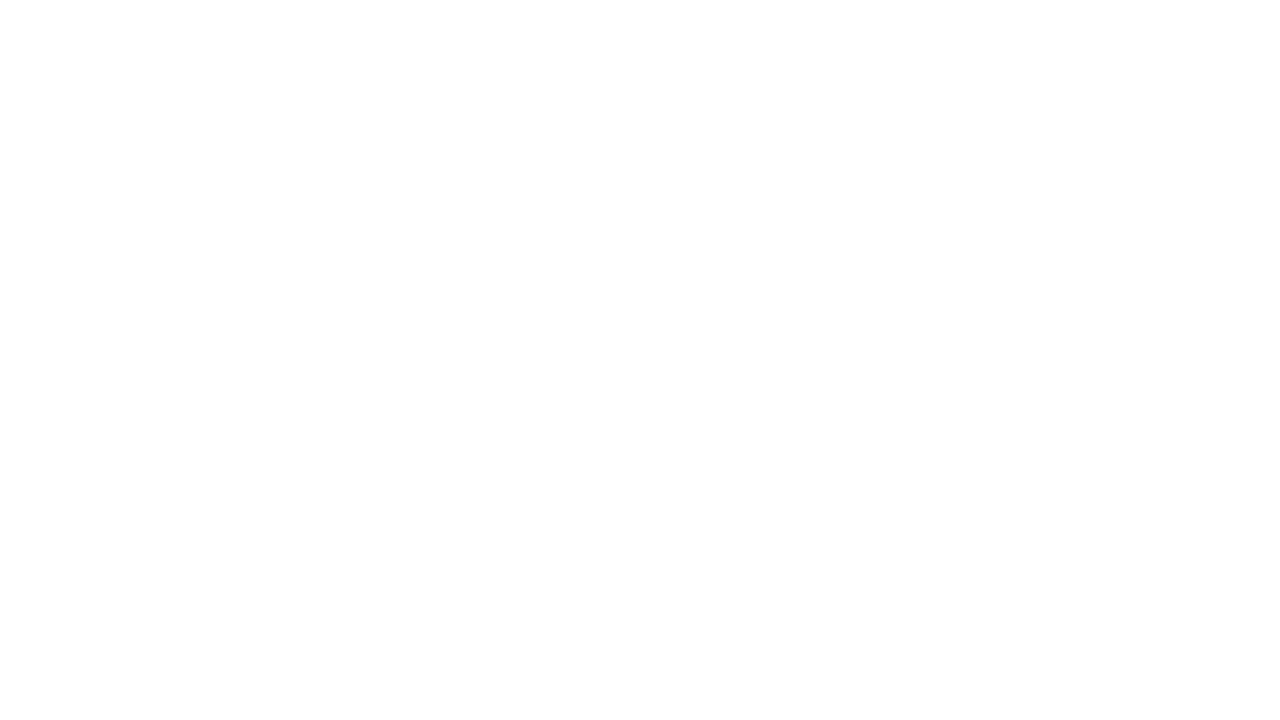

Scrolled up by 250 pixels using JavaScript
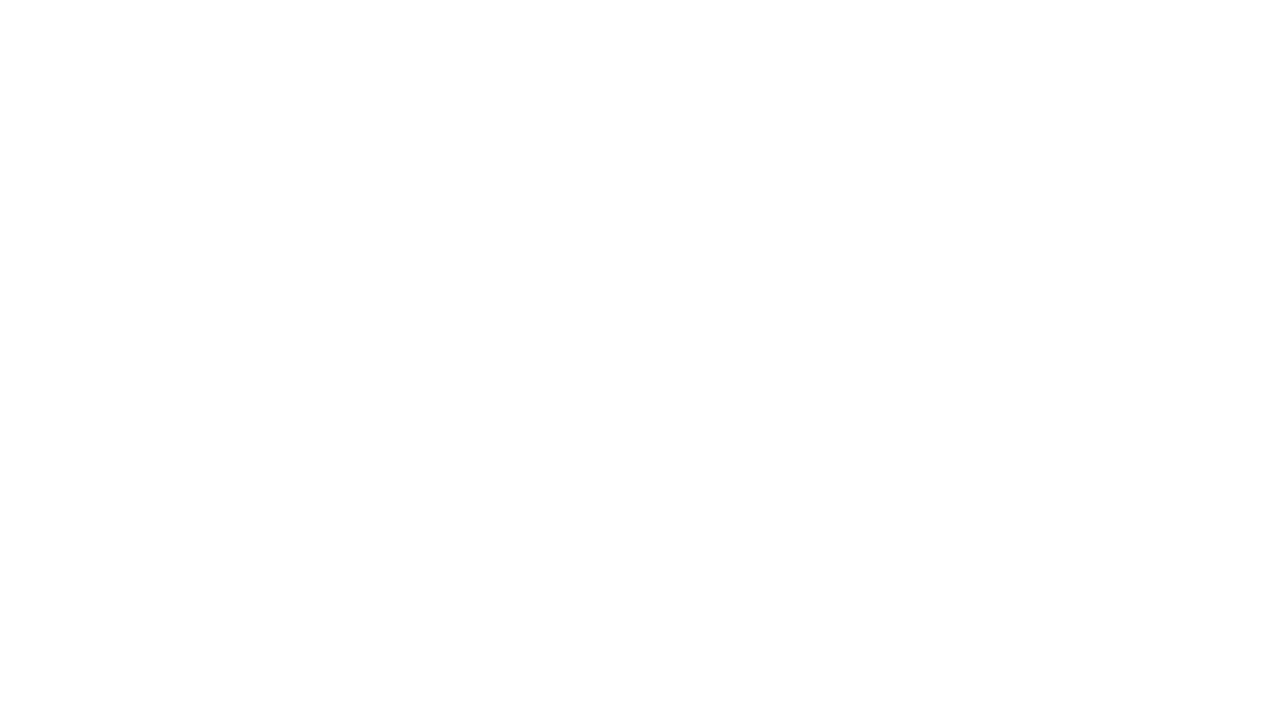

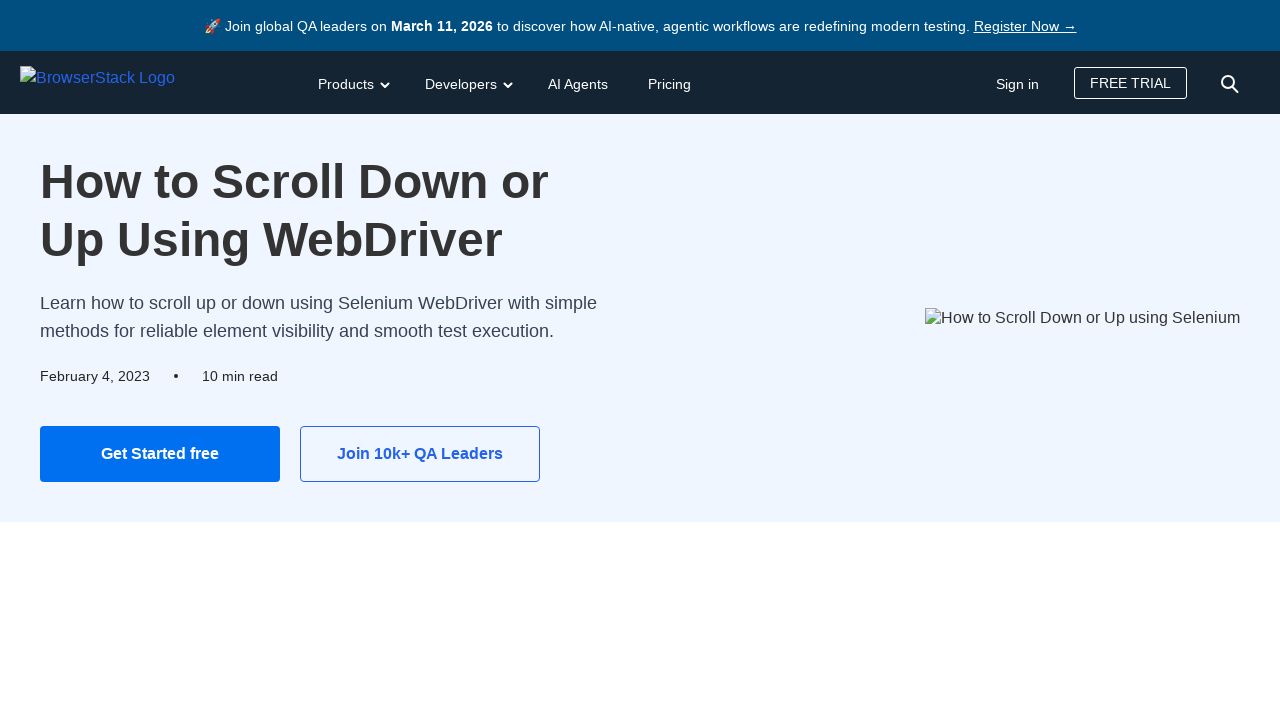